Tests a Todo app by adding a new item to the list, then clicking all checkboxes (6 total) to mark items as completed, verifying the remaining count updates correctly after each click.

Starting URL: https://lambdatest.github.io/sample-todo-app/

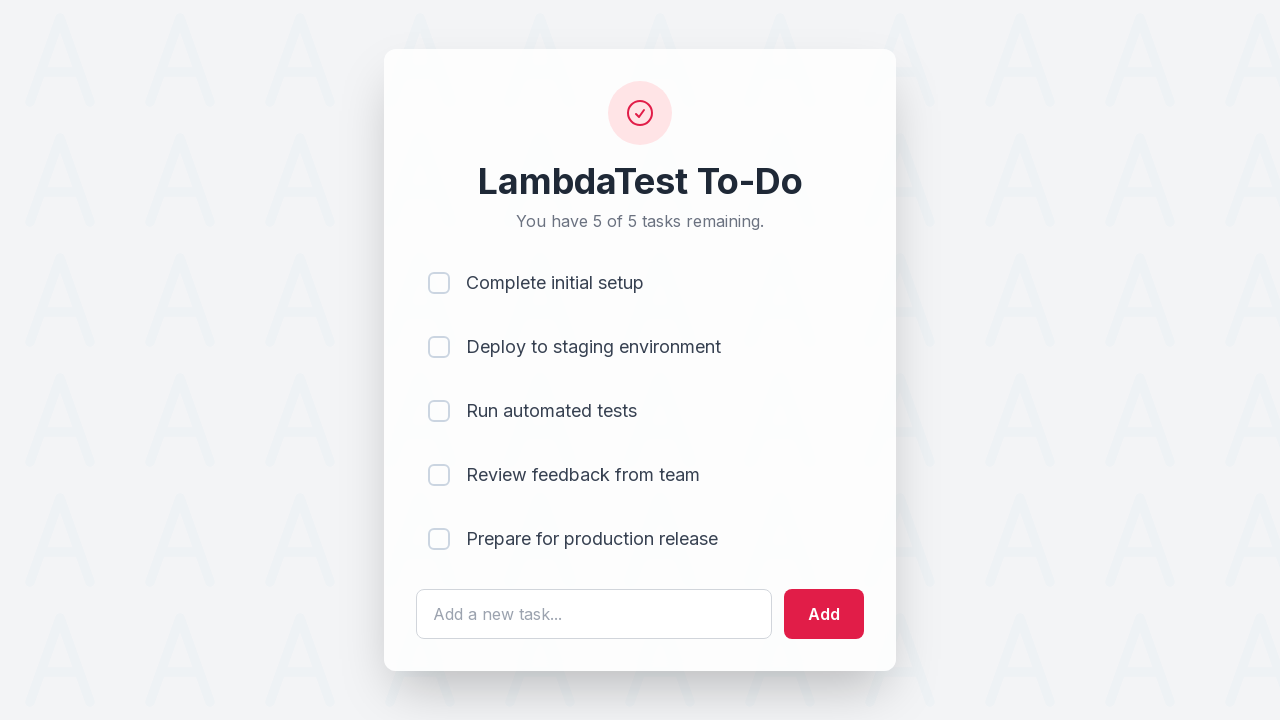

Waited for todo text input field to load
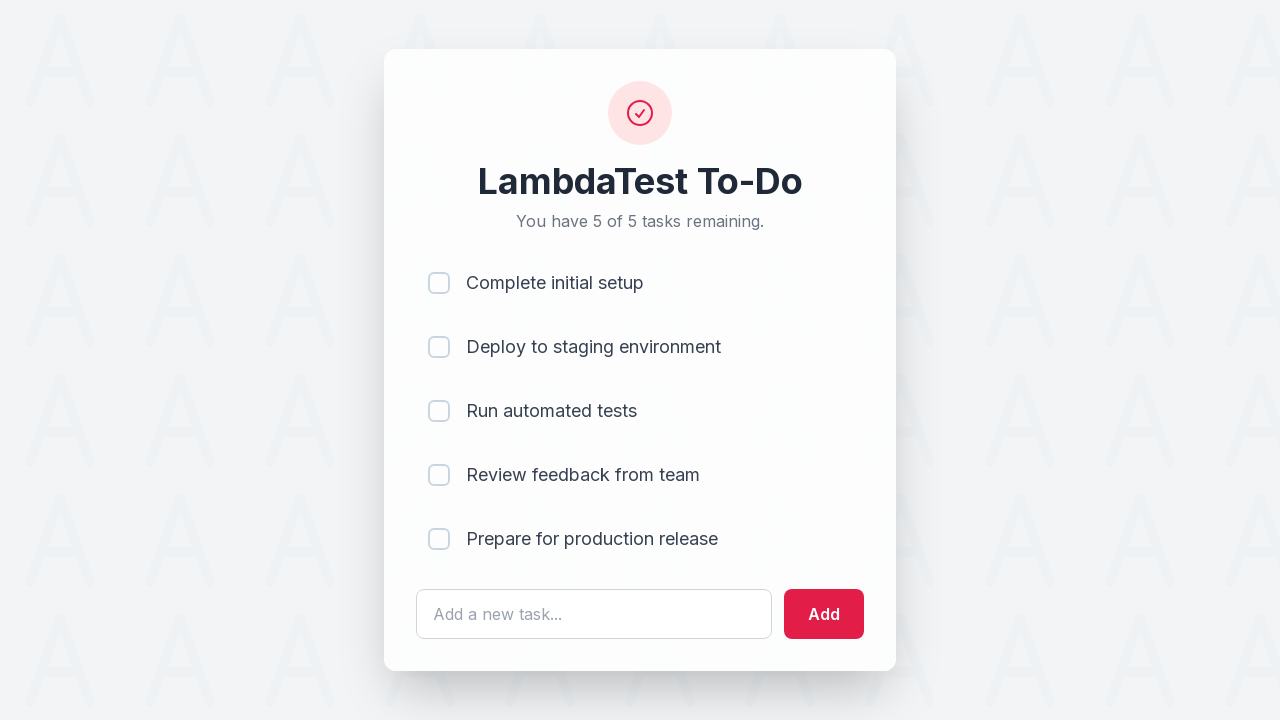

Clicked on todo text input field at (594, 614) on #sampletodotext
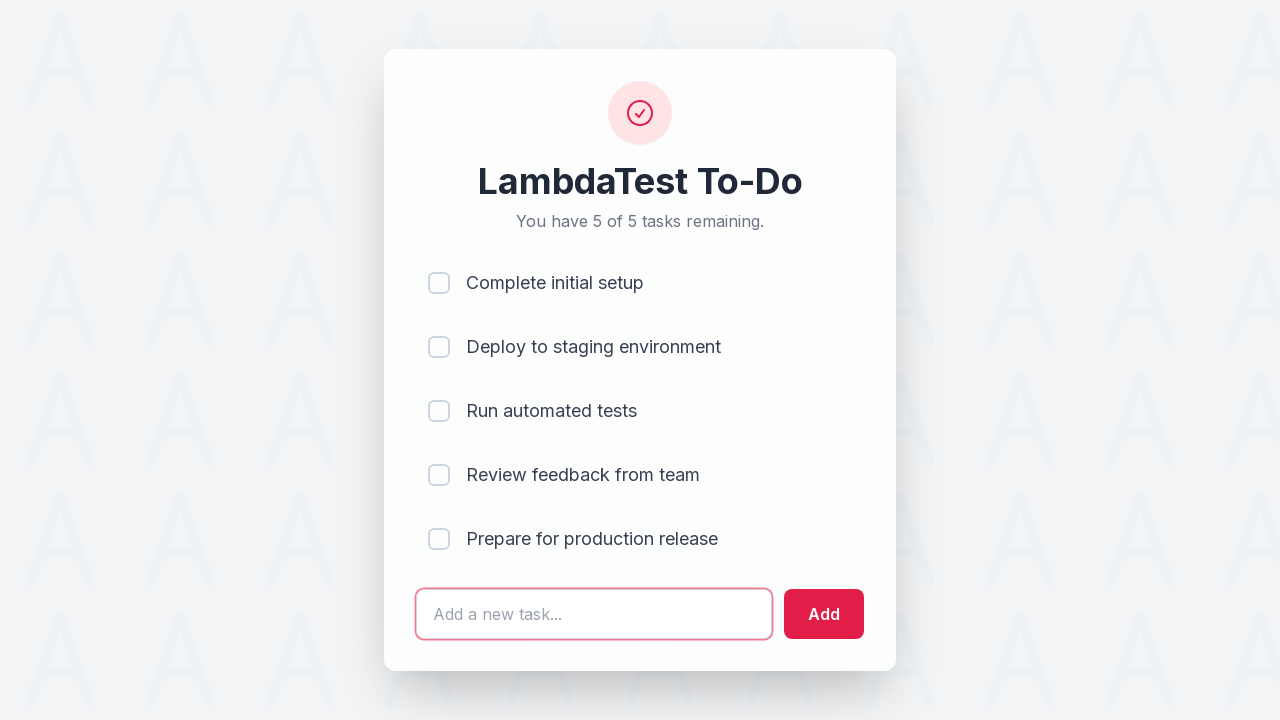

Filled text field with 'Adding a new item 1' on #sampletodotext
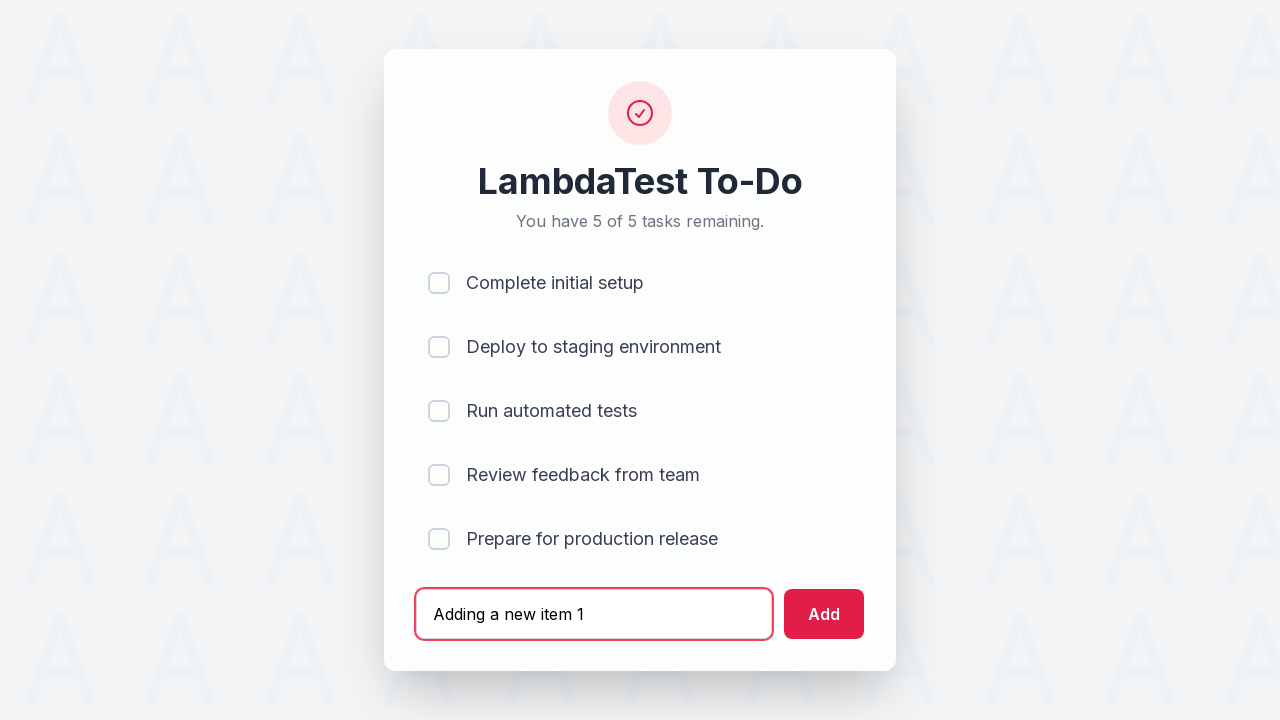

Pressed Enter to add new todo item on #sampletodotext
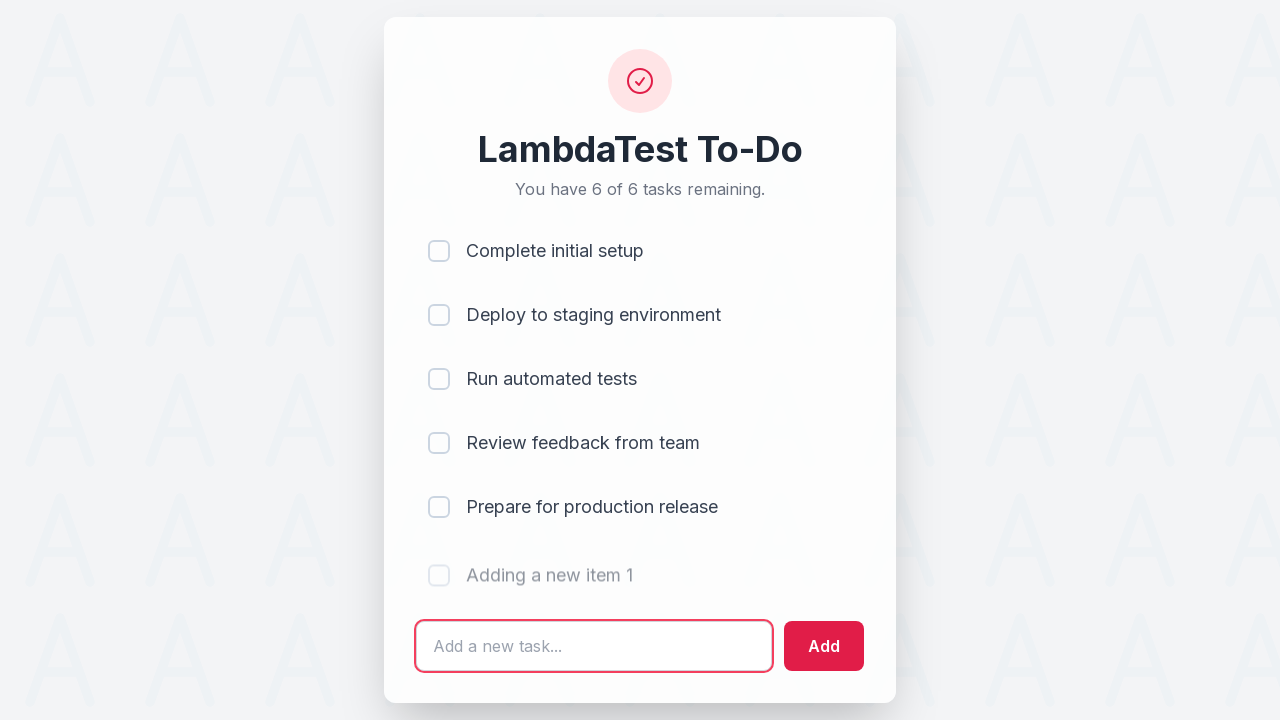

Waited 1000ms for new item to be added to the list
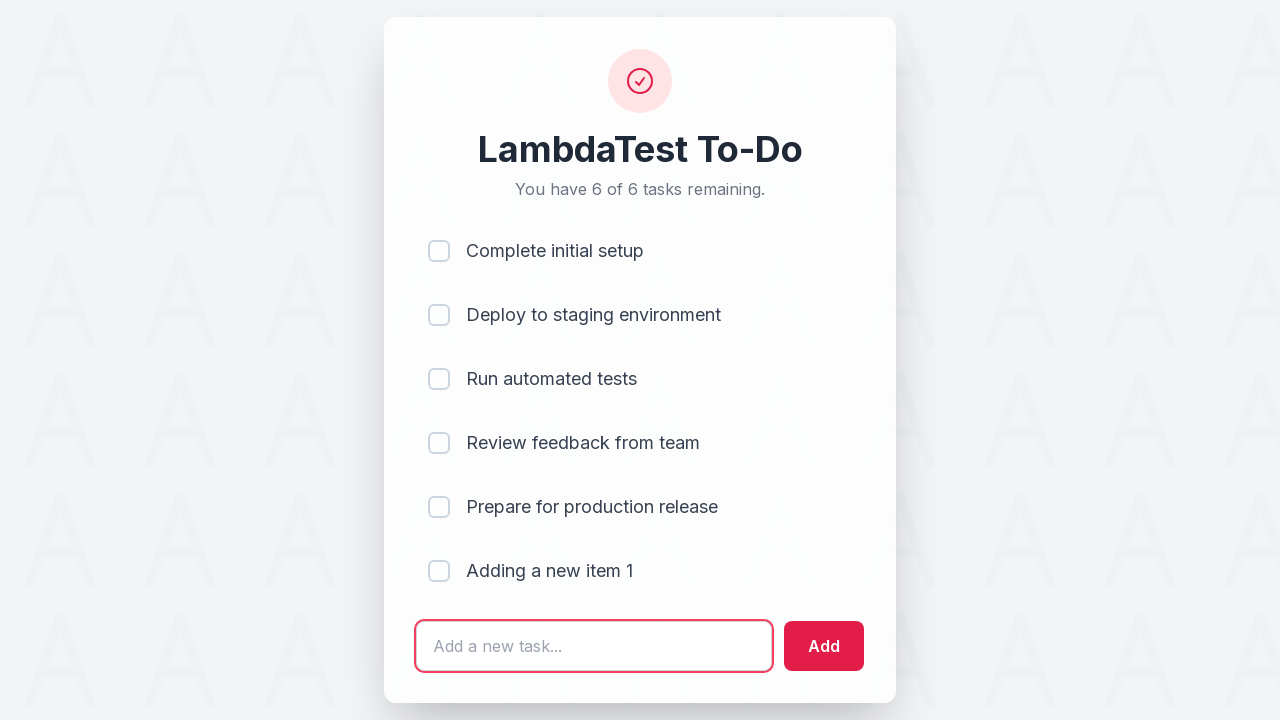

Clicked checkbox 1 to mark item as completed at (439, 251) on (//input[@type='checkbox'])[1]
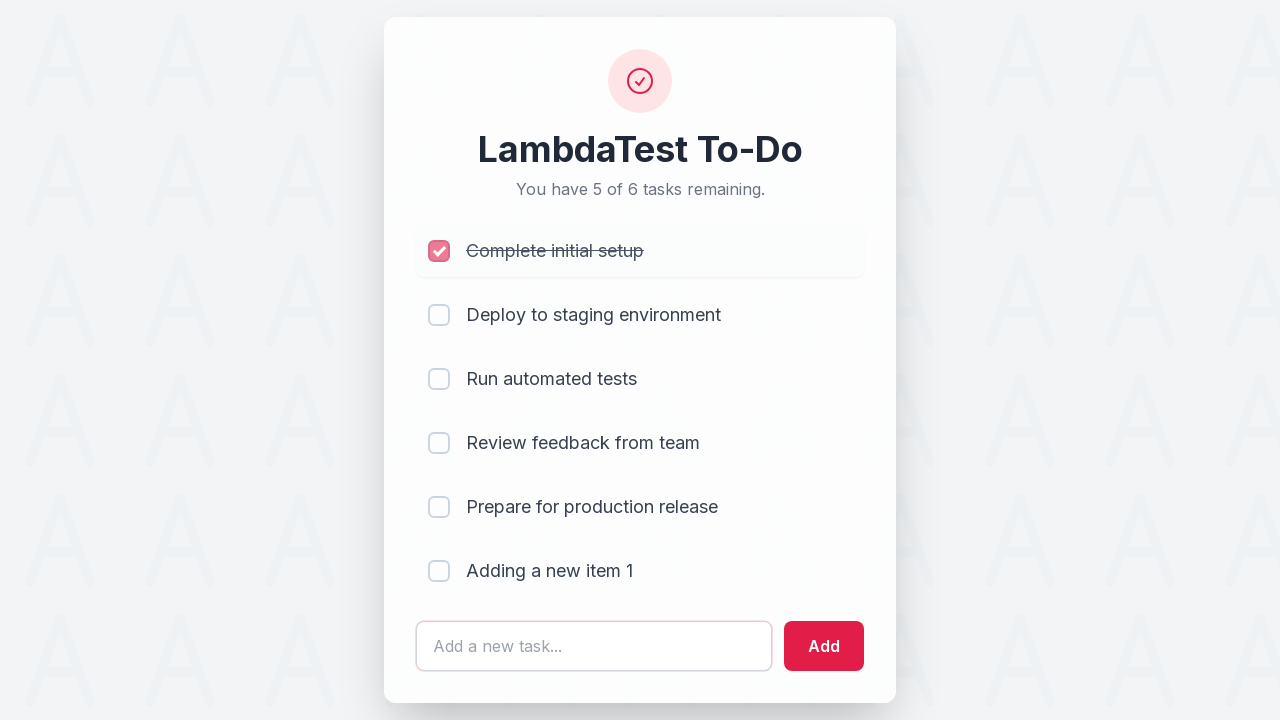

Waited 300ms after clicking checkbox 1
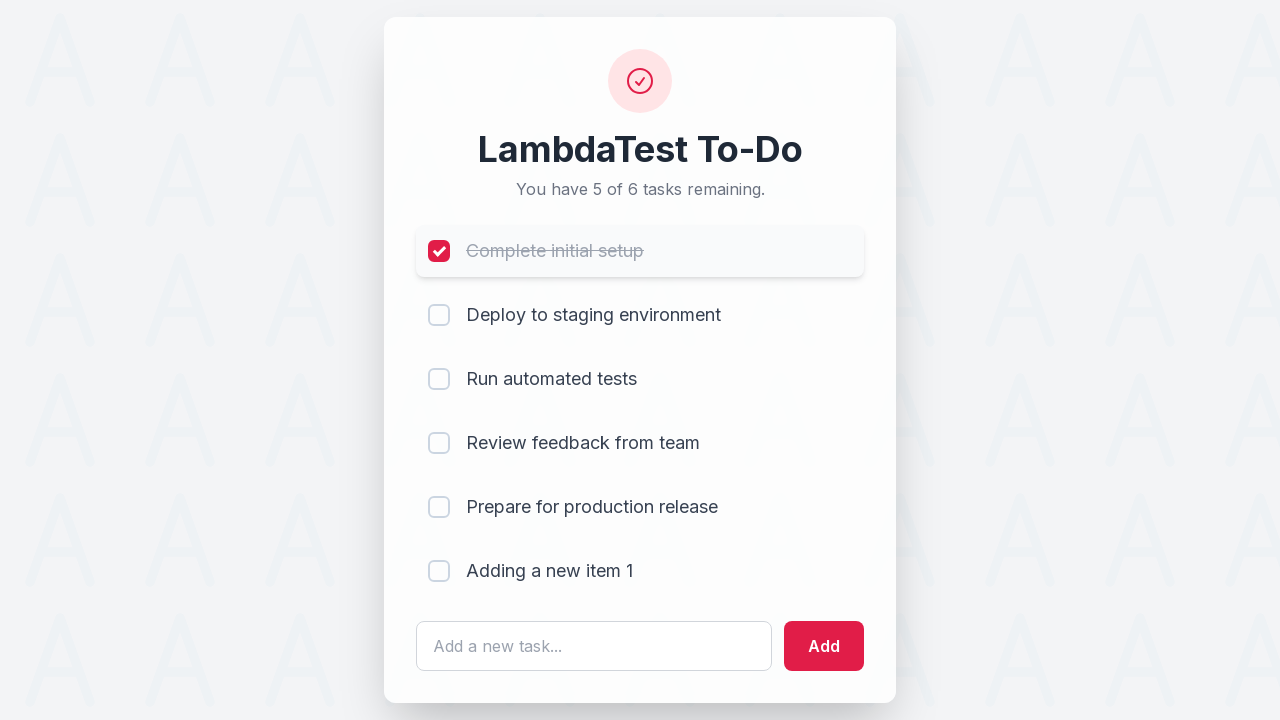

Clicked checkbox 2 to mark item as completed at (439, 315) on (//input[@type='checkbox'])[2]
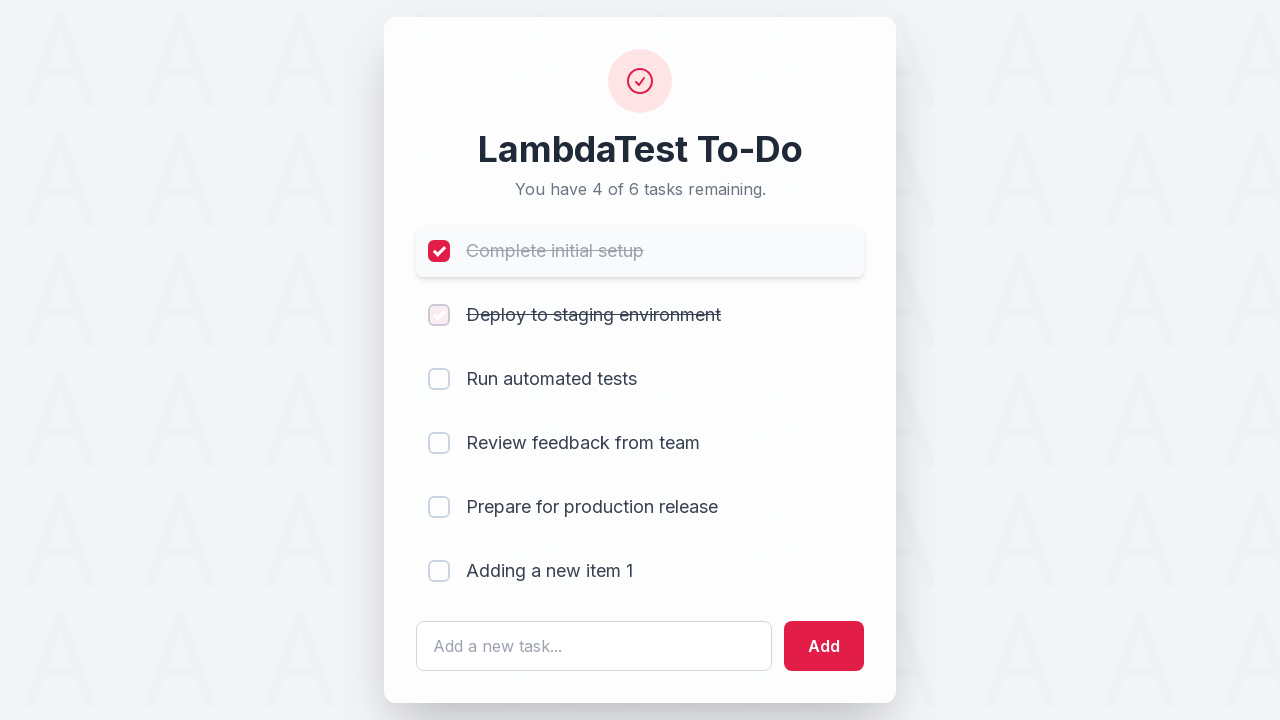

Waited 300ms after clicking checkbox 2
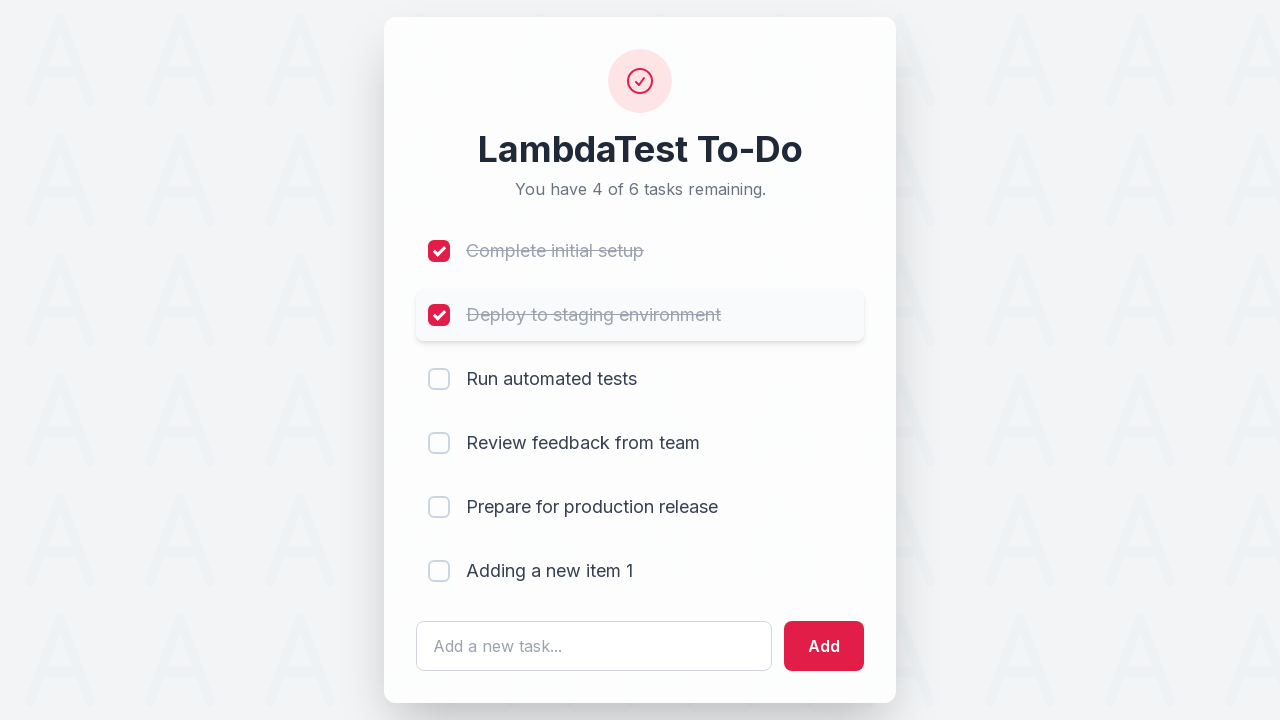

Clicked checkbox 3 to mark item as completed at (439, 379) on (//input[@type='checkbox'])[3]
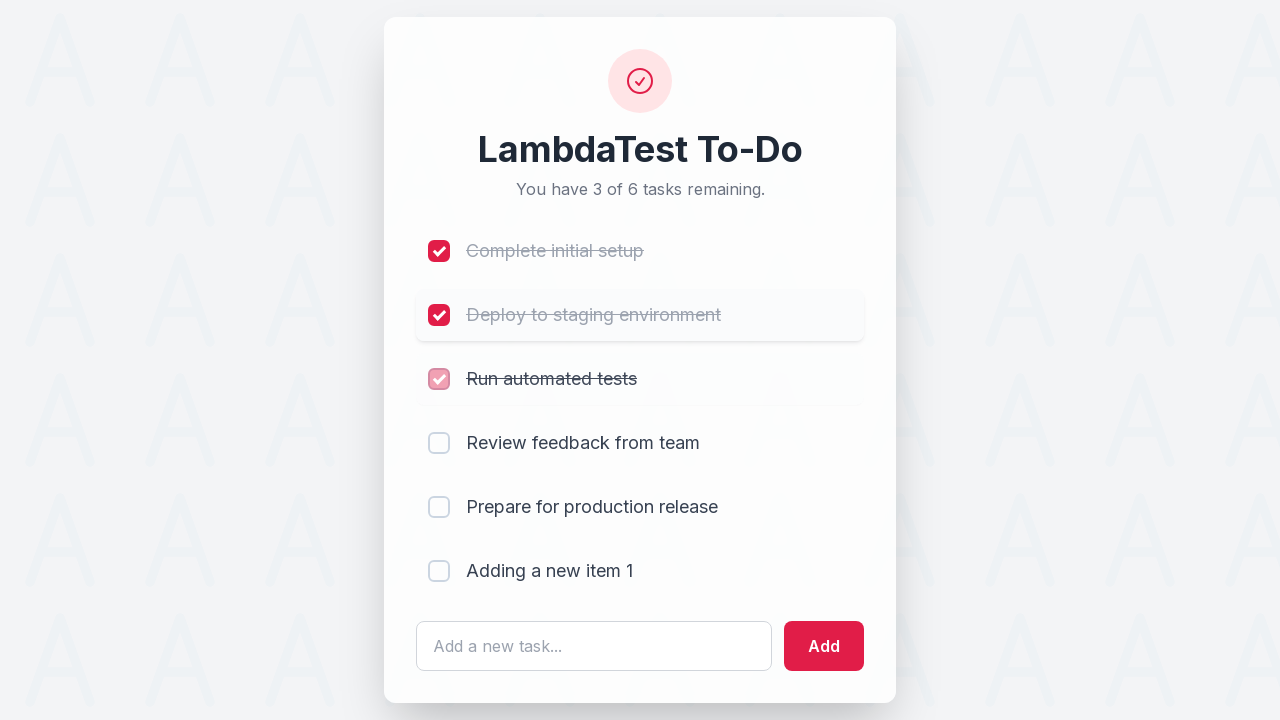

Waited 300ms after clicking checkbox 3
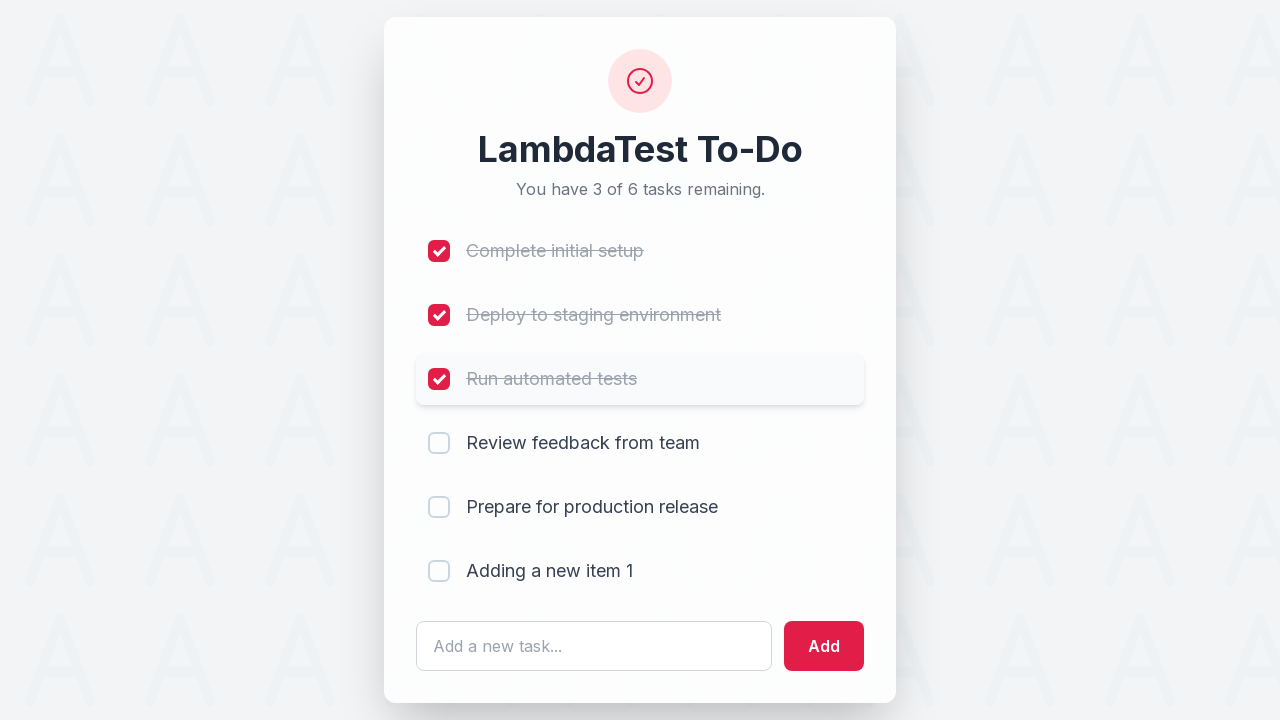

Clicked checkbox 4 to mark item as completed at (439, 443) on (//input[@type='checkbox'])[4]
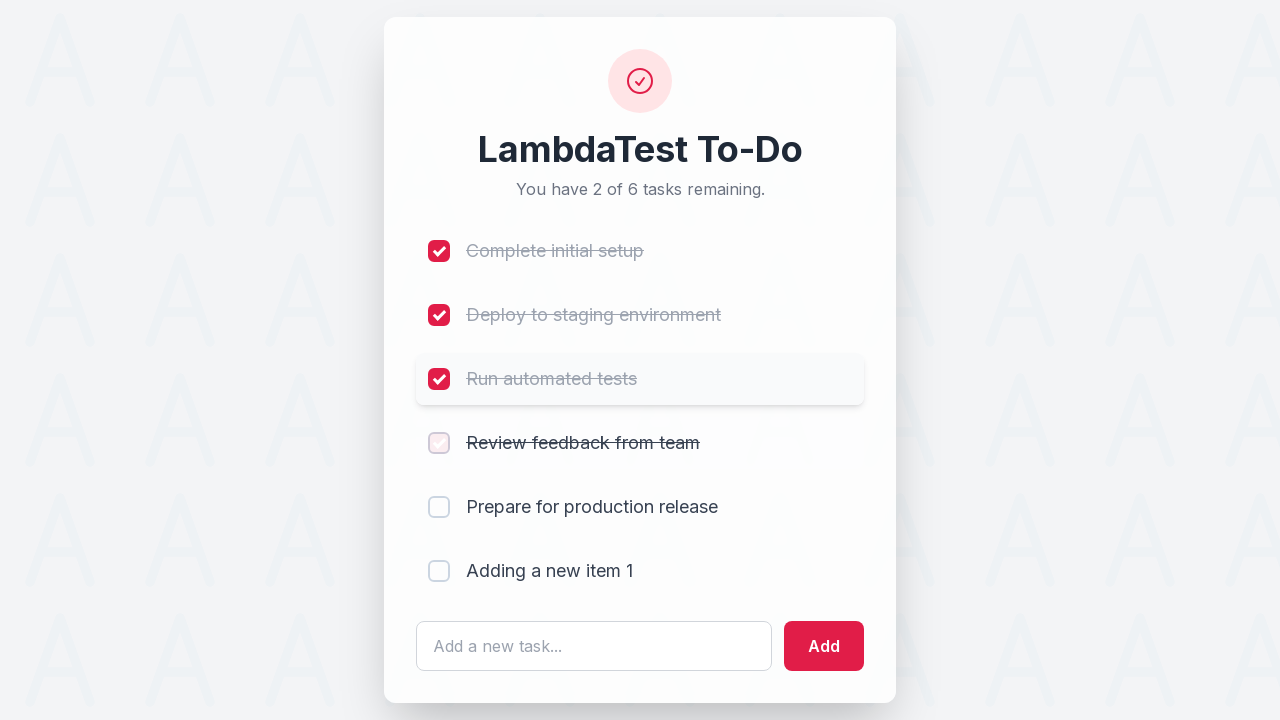

Waited 300ms after clicking checkbox 4
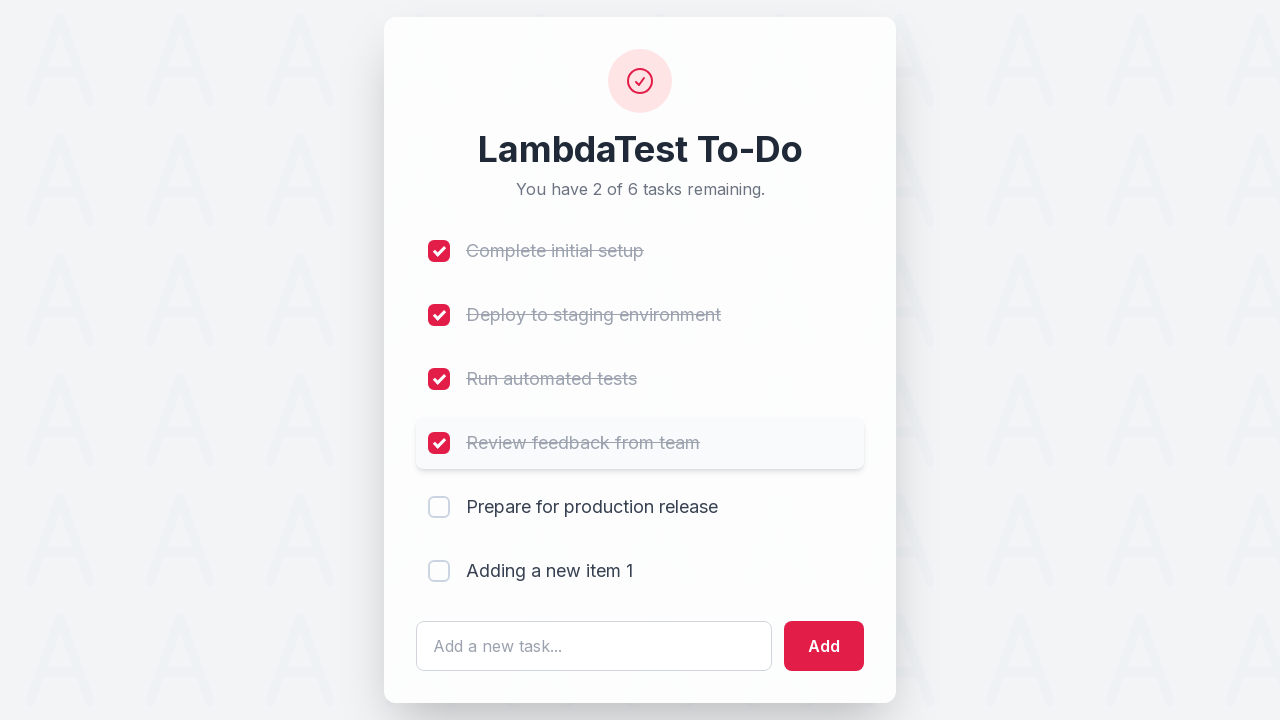

Clicked checkbox 5 to mark item as completed at (439, 507) on (//input[@type='checkbox'])[5]
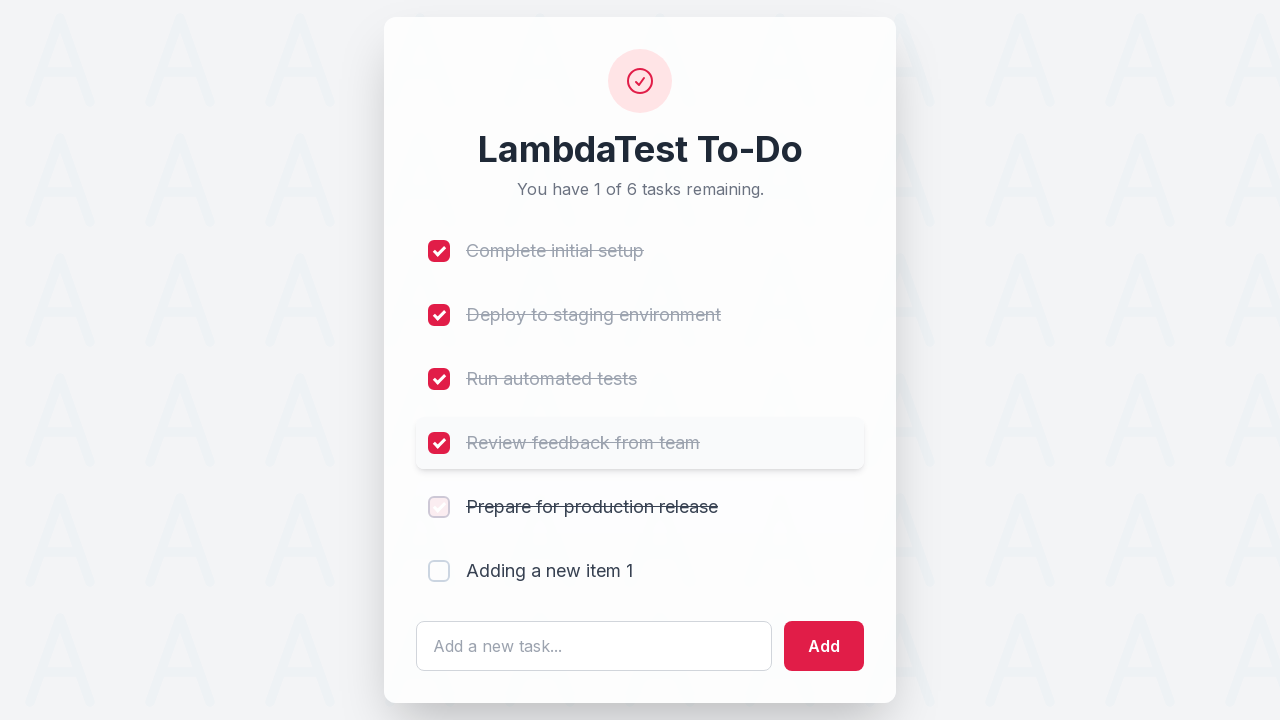

Waited 300ms after clicking checkbox 5
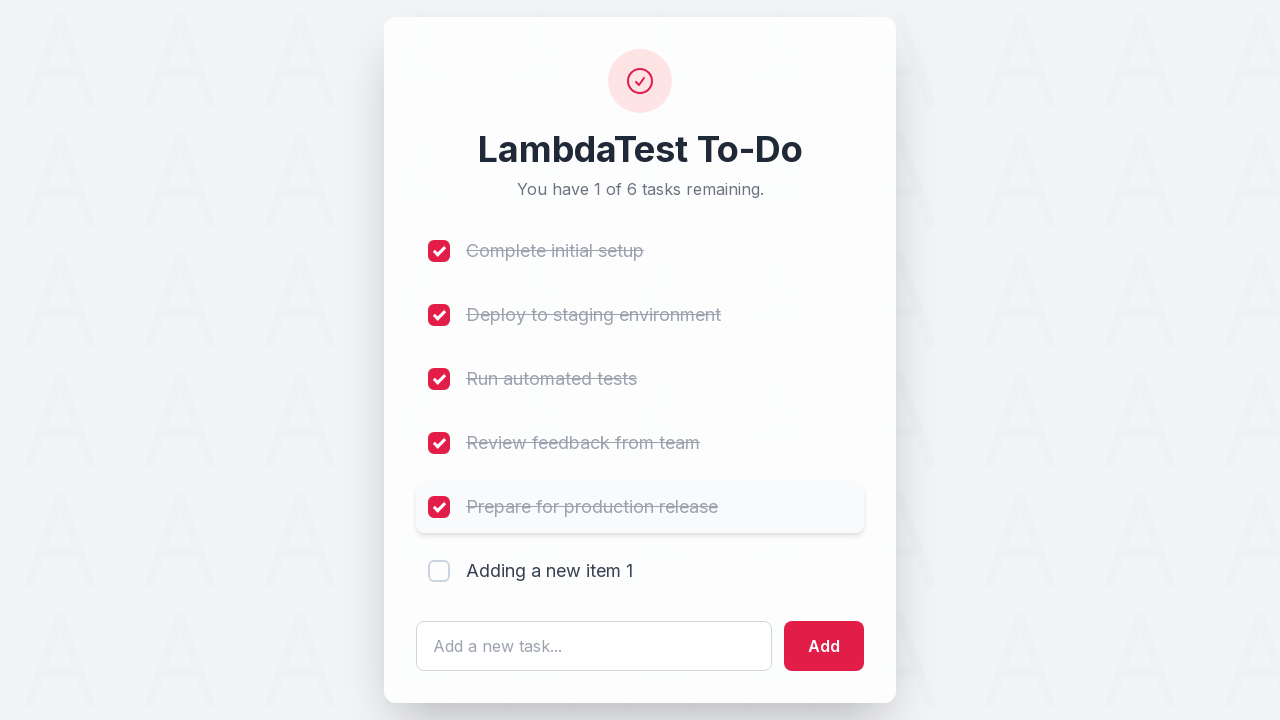

Clicked checkbox 6 to mark item as completed at (439, 571) on (//input[@type='checkbox'])[6]
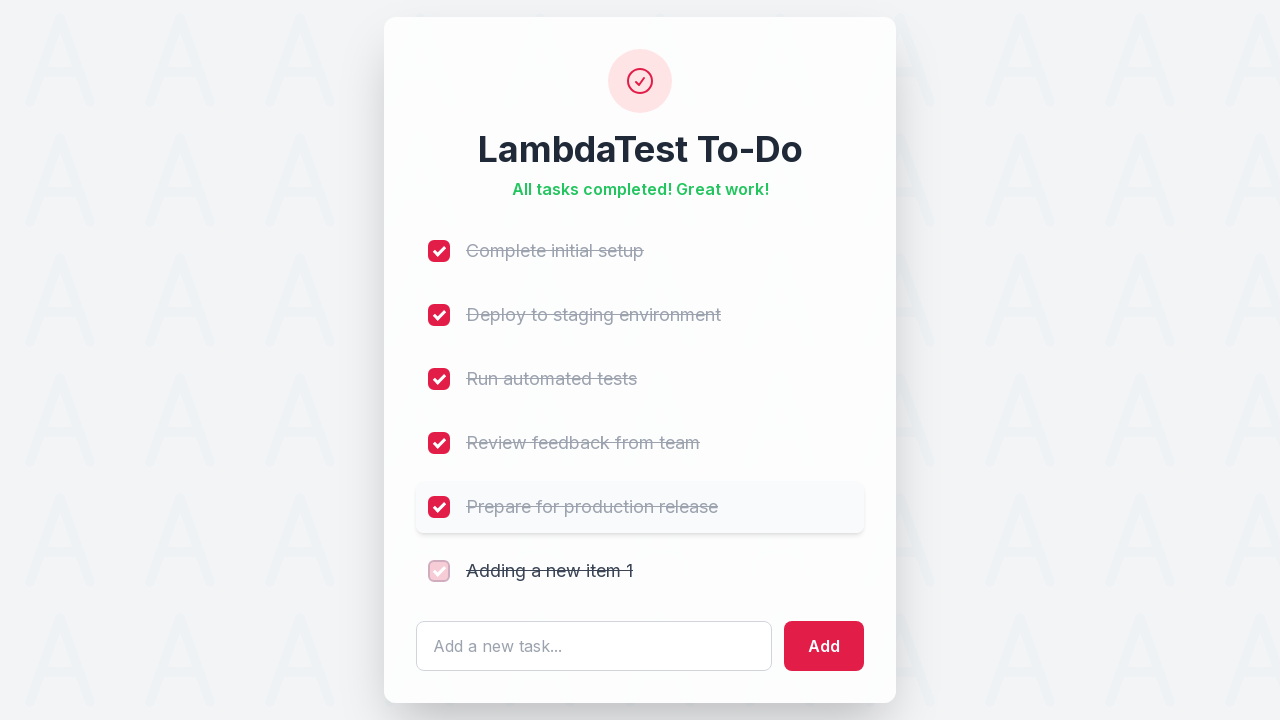

Waited 300ms after clicking checkbox 6
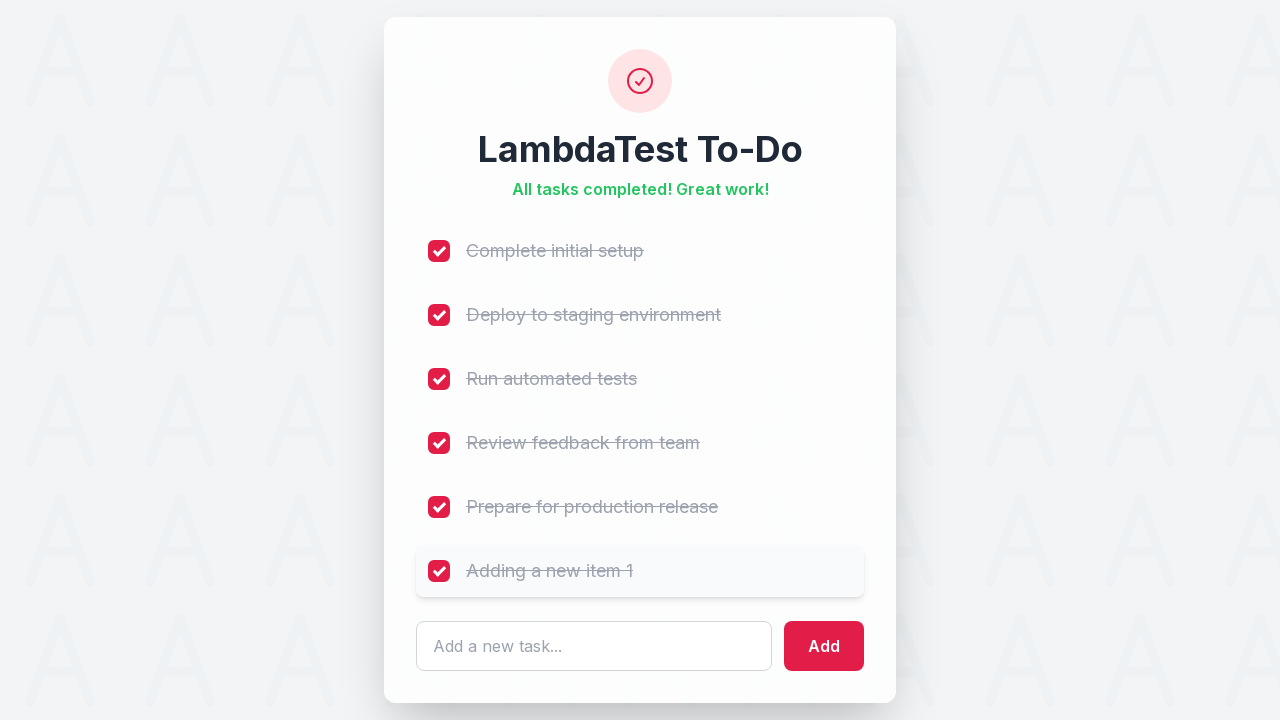

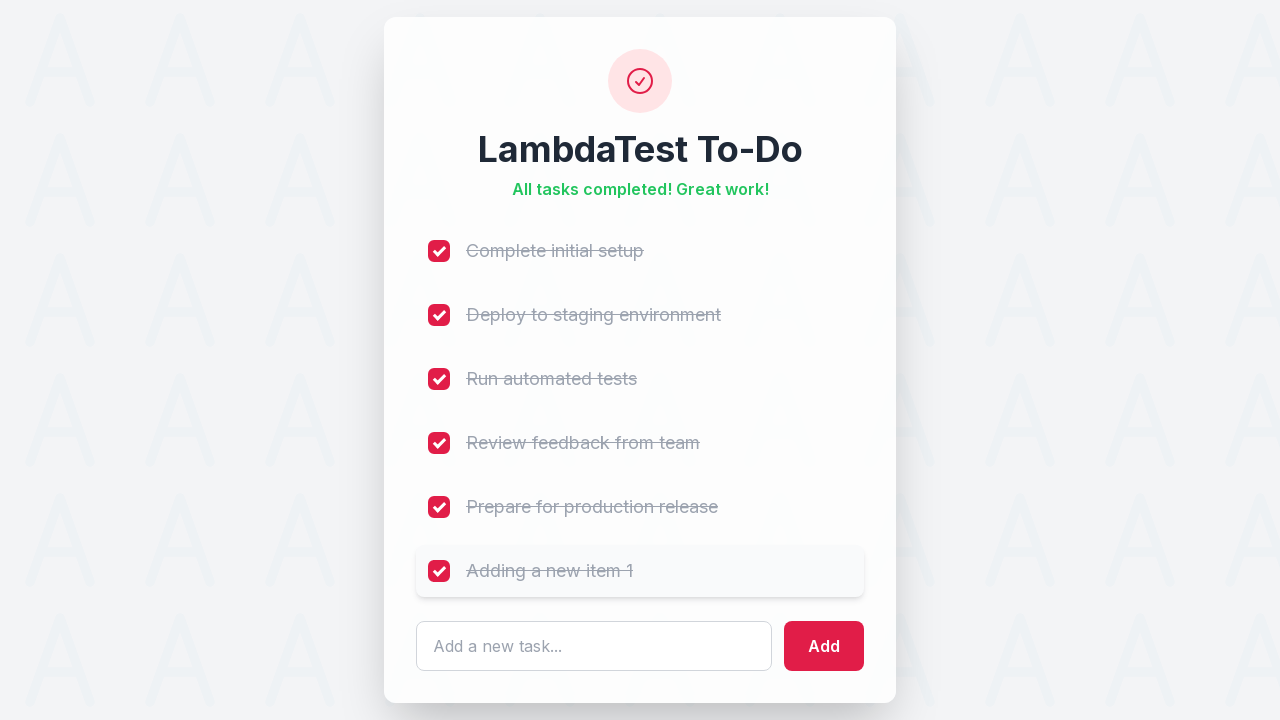